Tests the search functionality on the Appian community site by entering a search query and submitting it

Starting URL: https://community.appian.com/

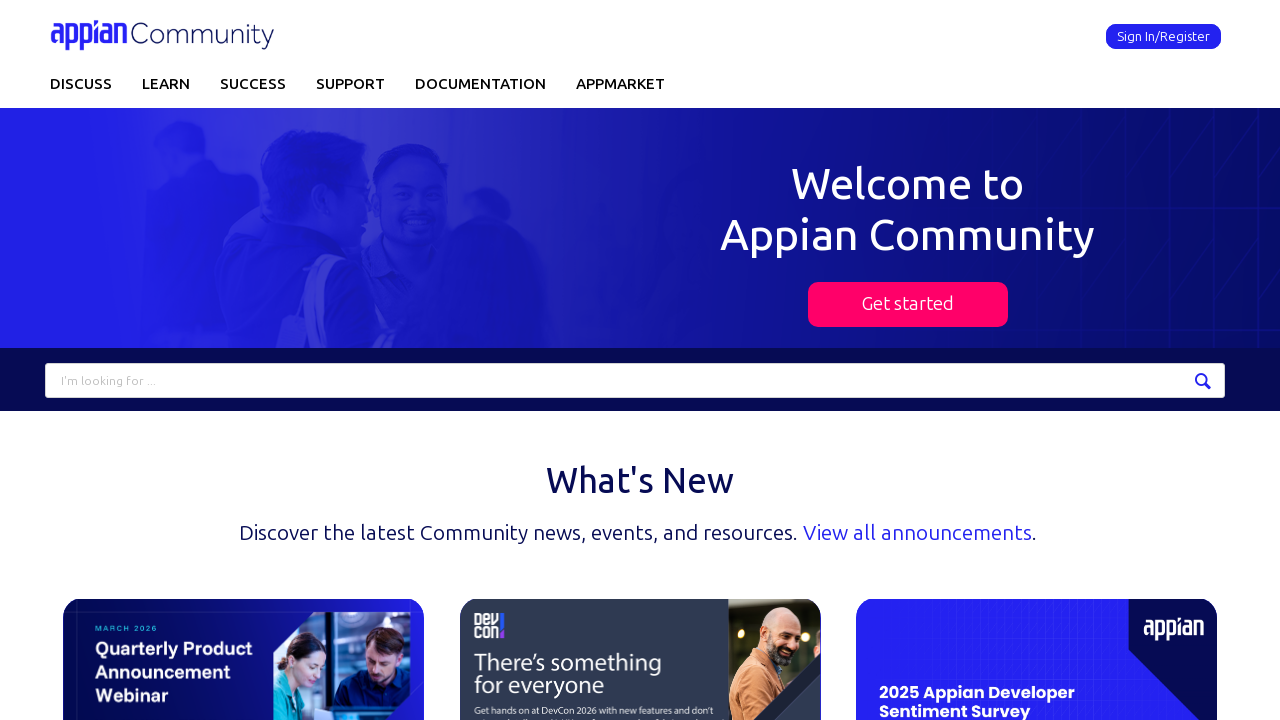

Filled search field with 'learning' on Appian community site on //*[@id='fragment-13345_Search']
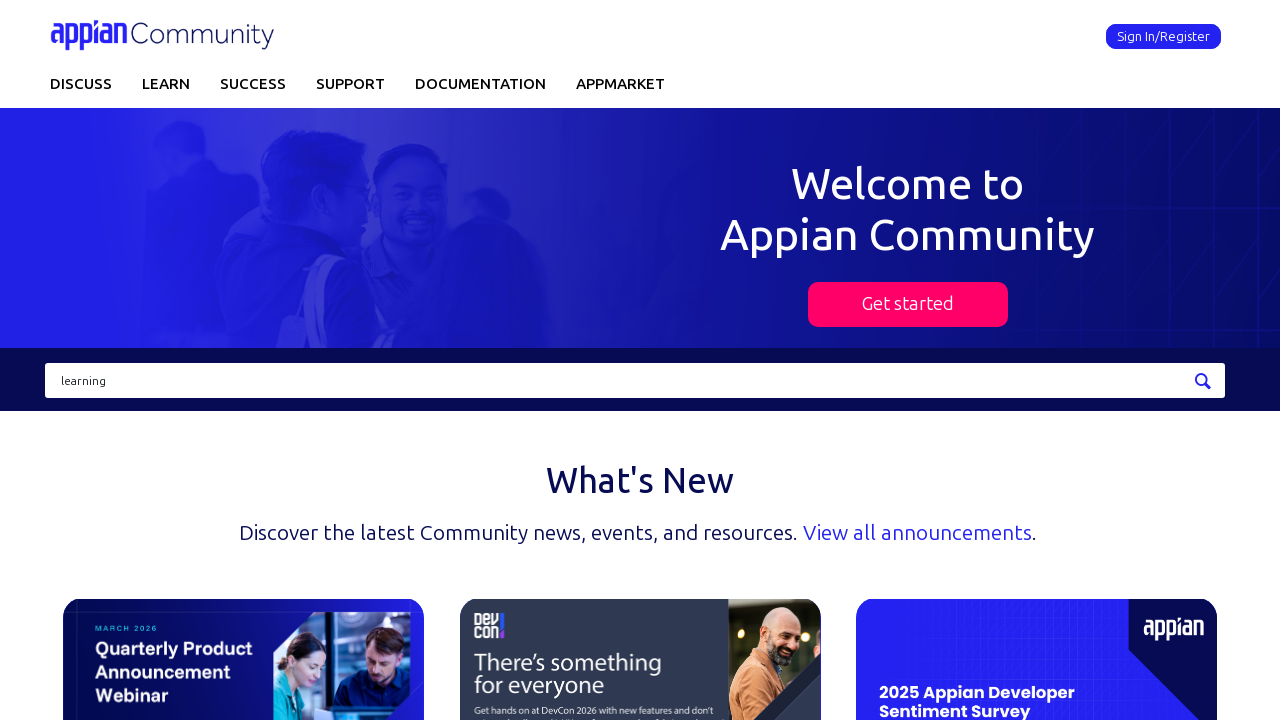

Submitted search query by pressing Enter on //*[@id='fragment-13345_Search']
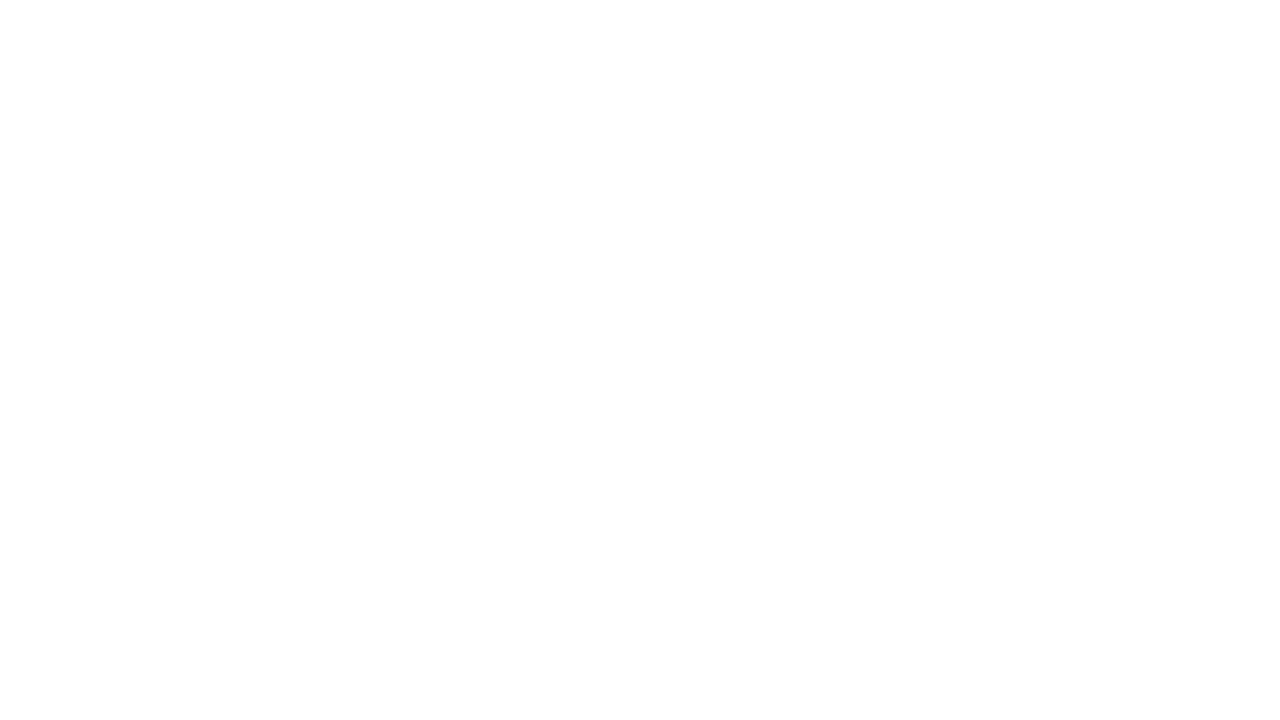

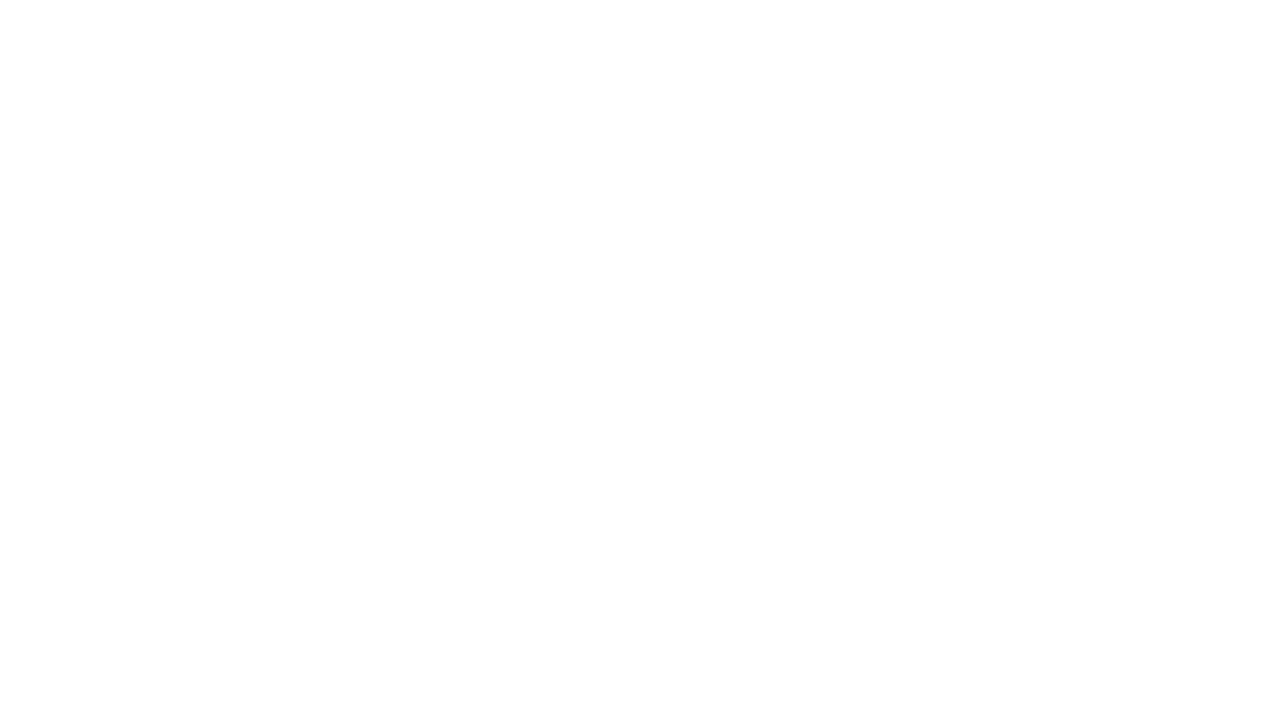